Tests the todo form by adding two tasks, verifying they appear, then marking the first task as completed

Starting URL: https://demo.playwright.dev/todomvc/#/

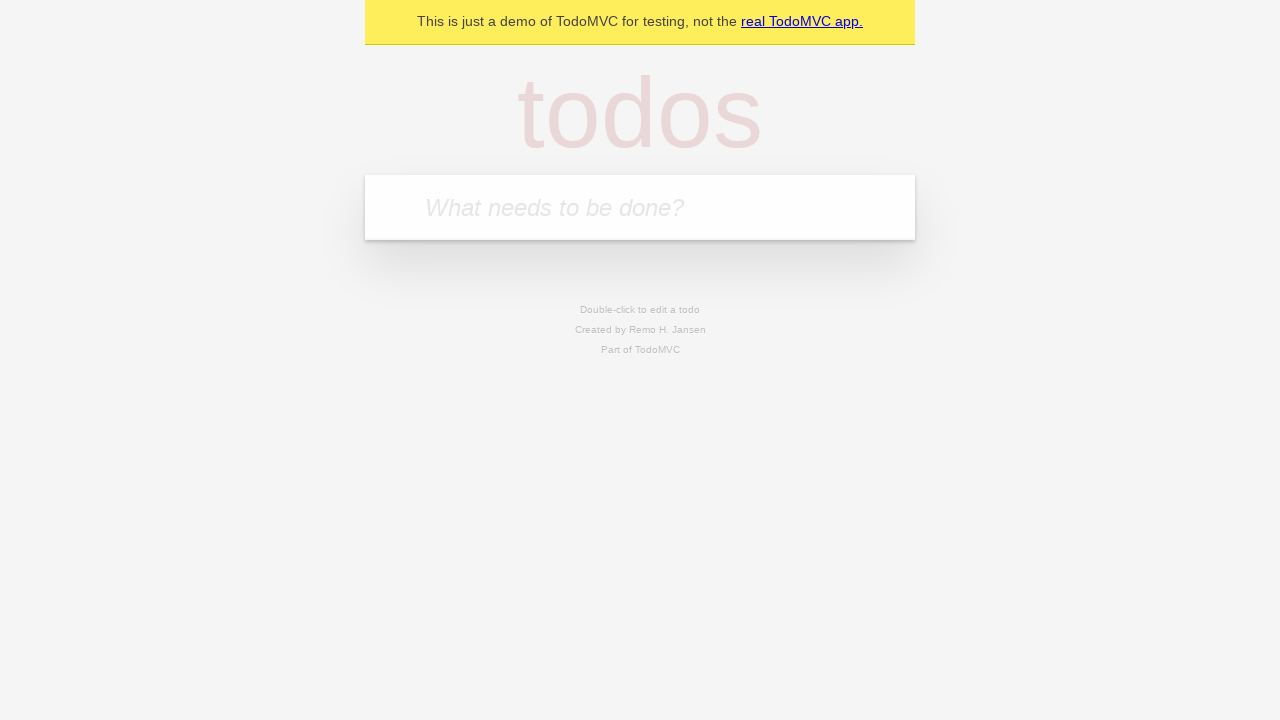

Located todo input field
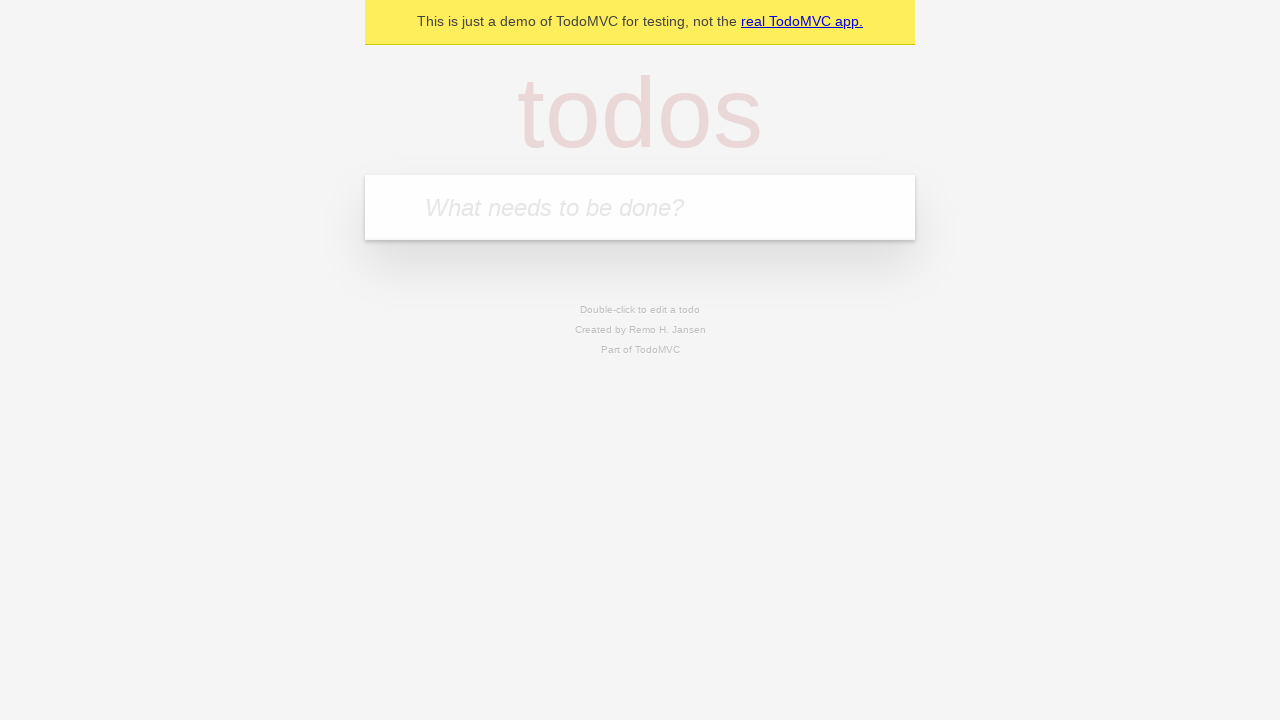

Filled first task 'задача номер 1' into input field on internal:attr=[placeholder="What needs to be done?"i]
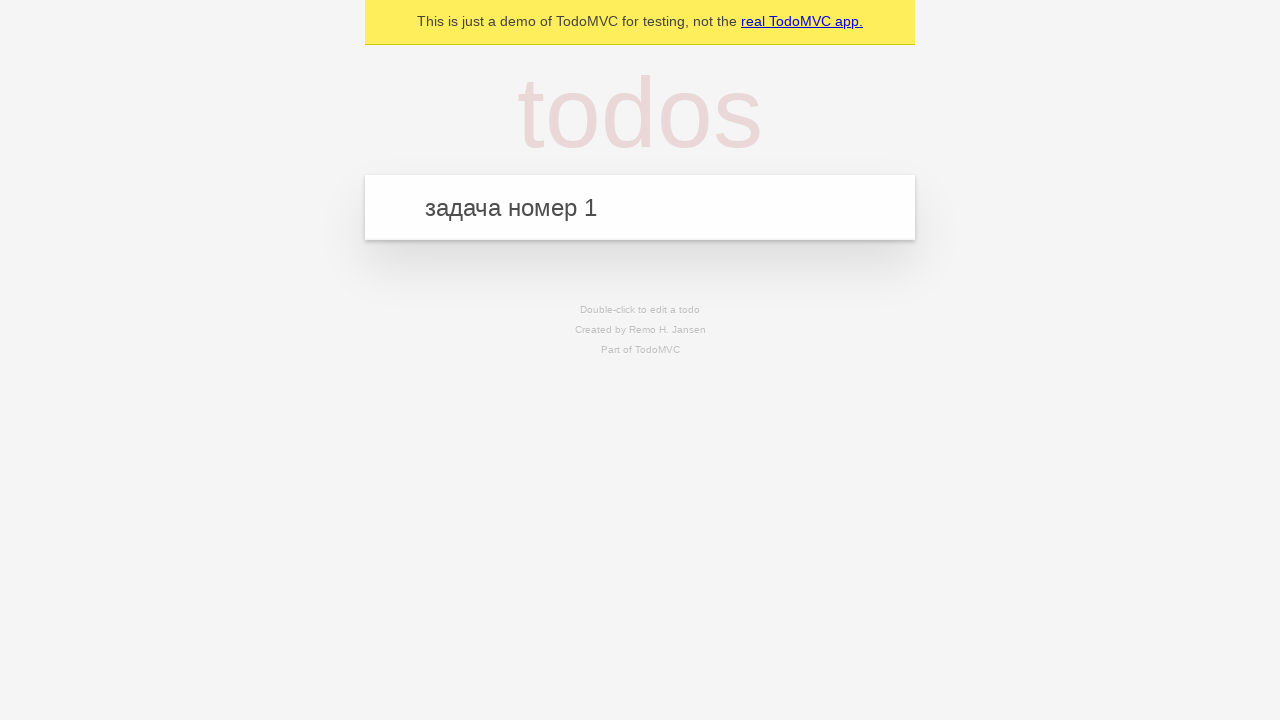

Pressed Enter to add first task on internal:attr=[placeholder="What needs to be done?"i]
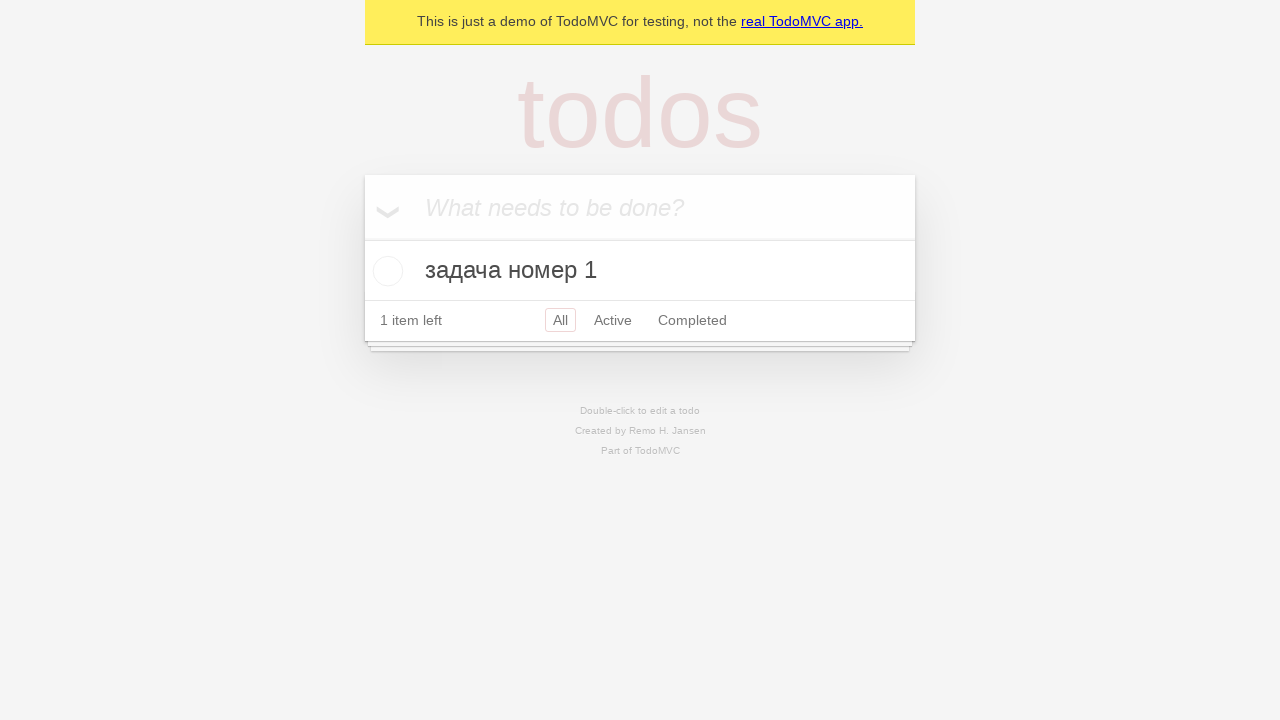

Filled second task 'задача номер 2' into input field on internal:attr=[placeholder="What needs to be done?"i]
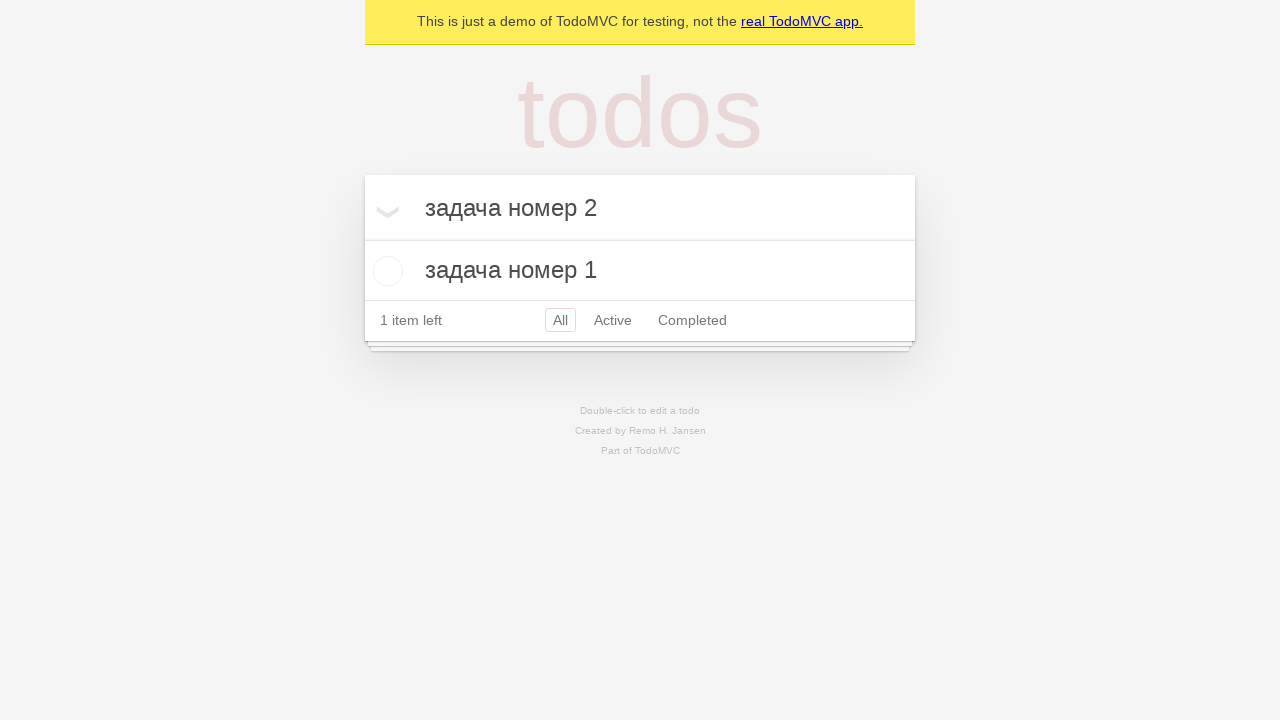

Pressed Enter to add second task on internal:attr=[placeholder="What needs to be done?"i]
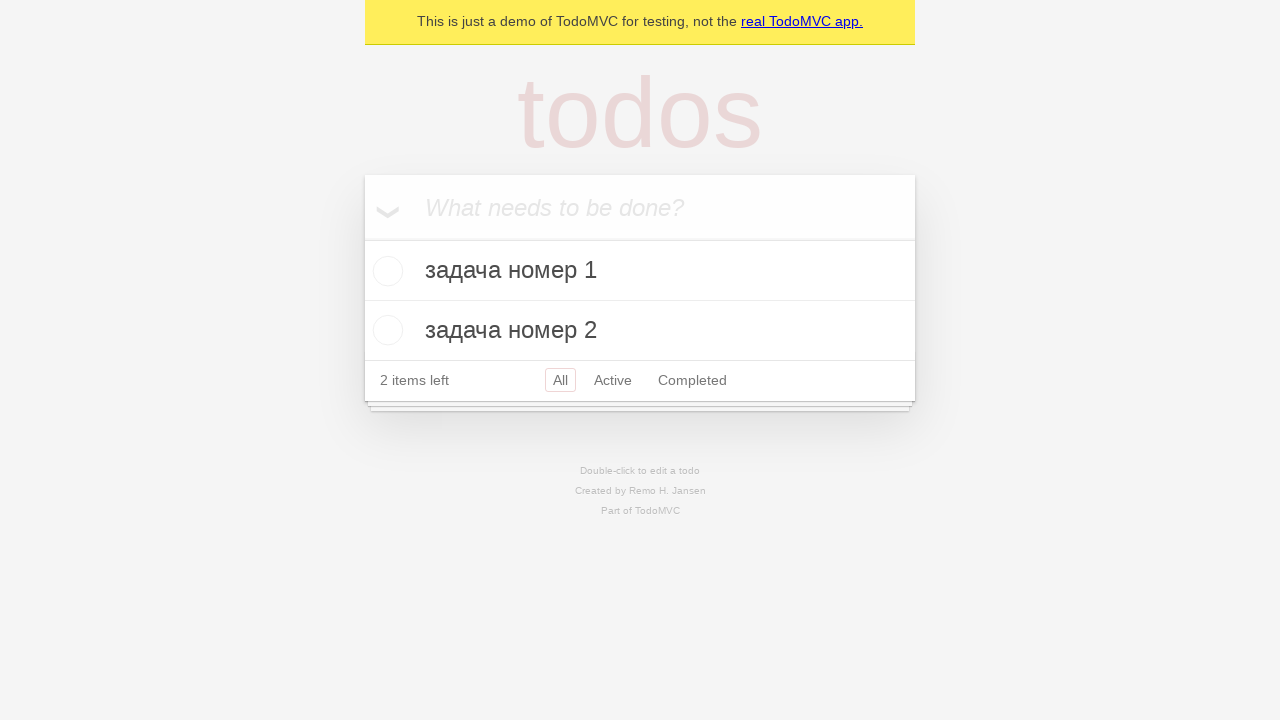

Both tasks appeared in todo list
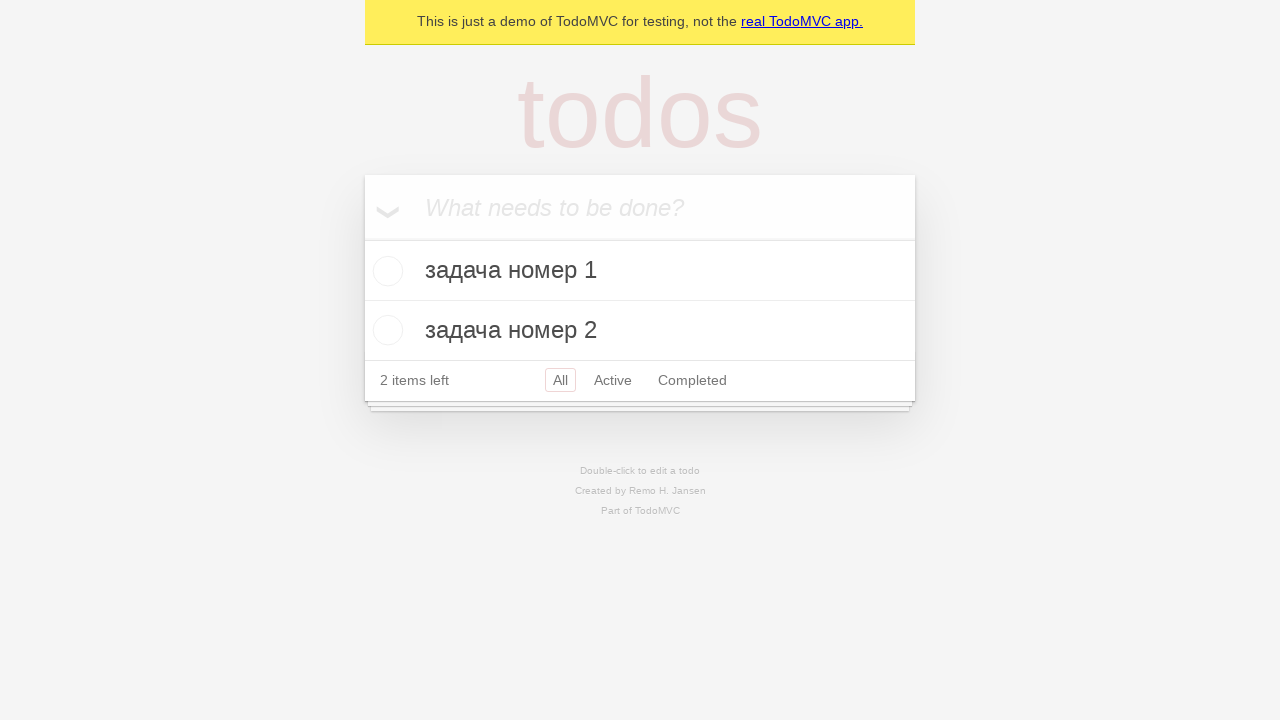

Marked first task as completed by clicking checkbox at (385, 271) on internal:testid=[data-testid="todo-item"s] >> internal:role=checkbox >> nth=0
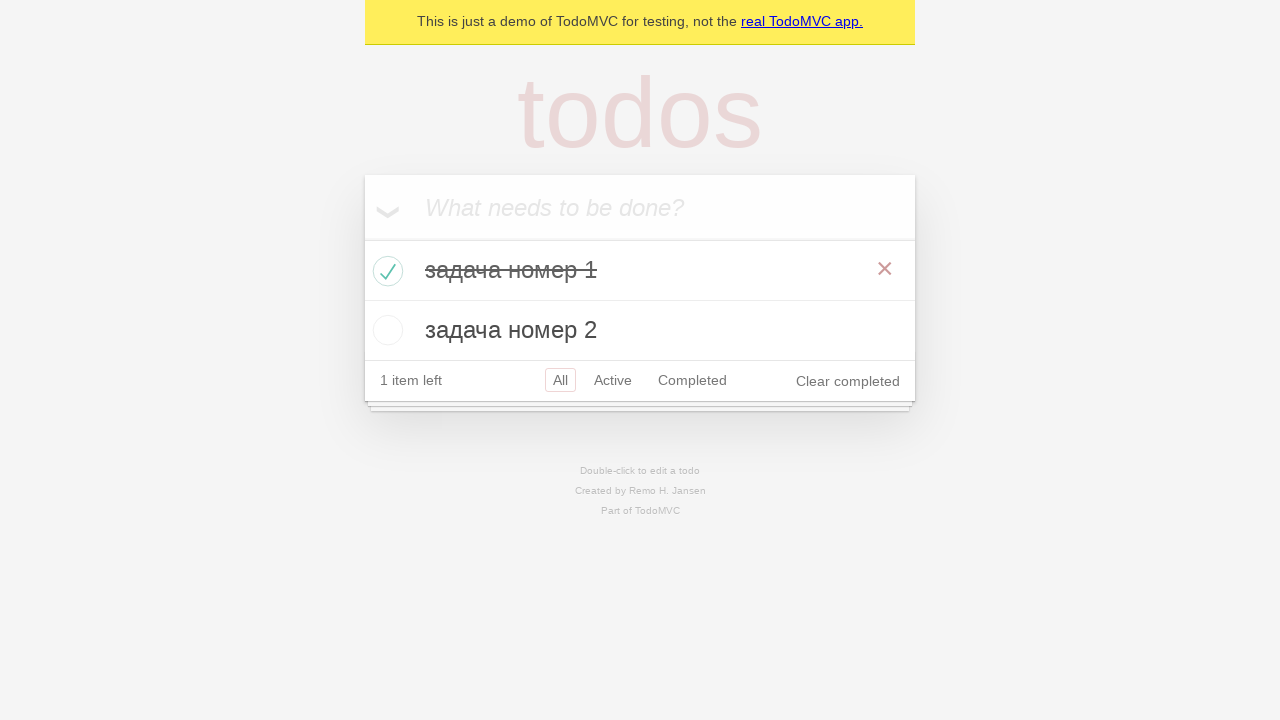

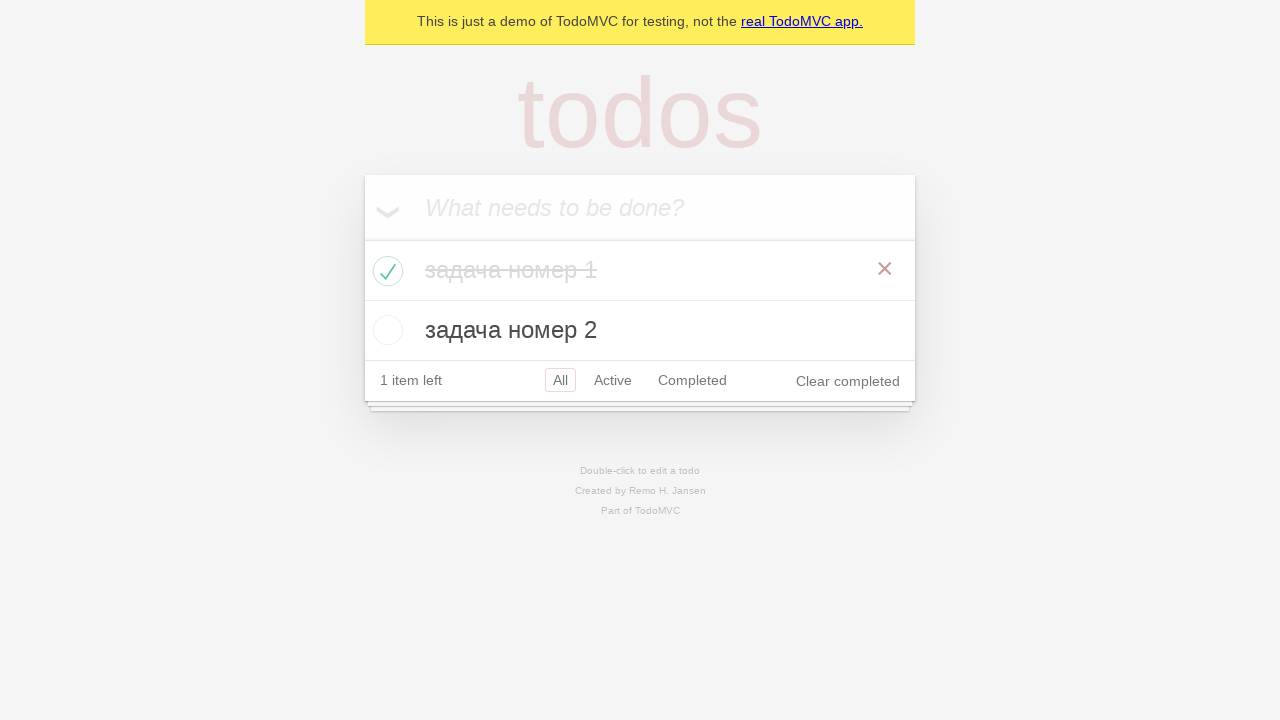